Tests ratio calculator with only one parameter filled, expecting validation error message

Starting URL: http://www.calculator.net/

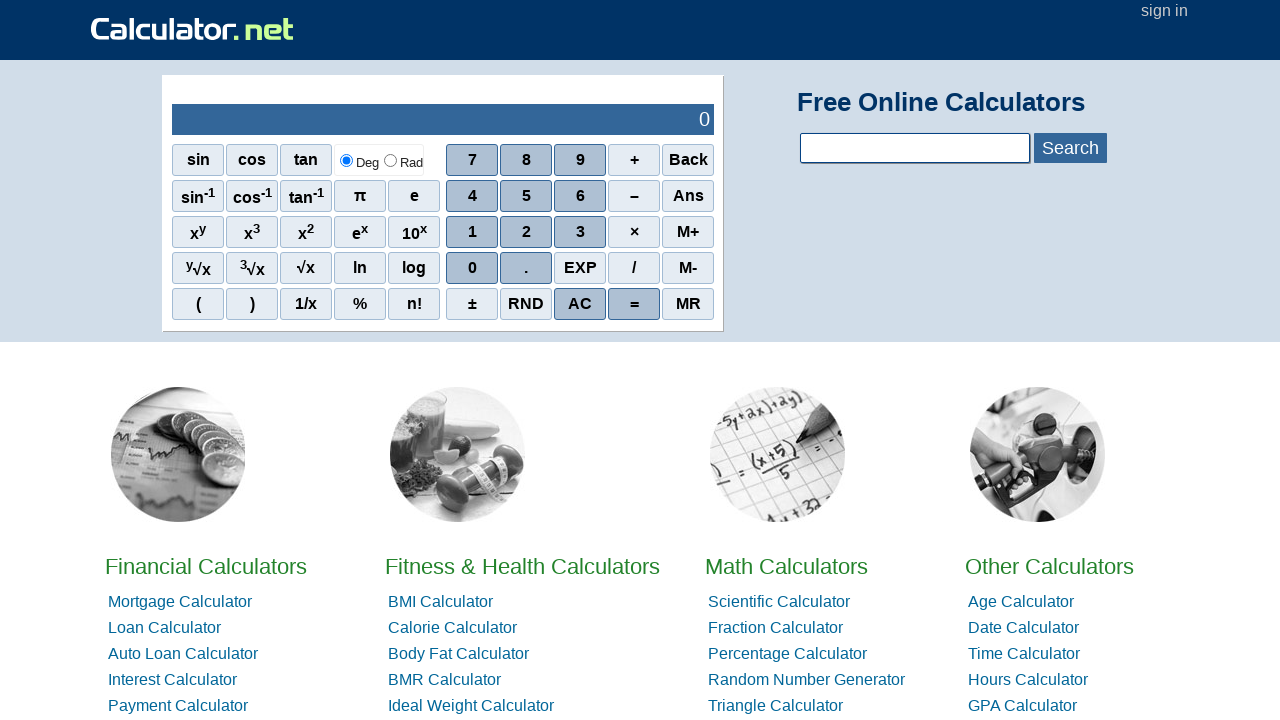

Clicked on math calculators section at (786, 566) on xpath=//*[@id='homelistwrap']/div[3]/div[2]/a
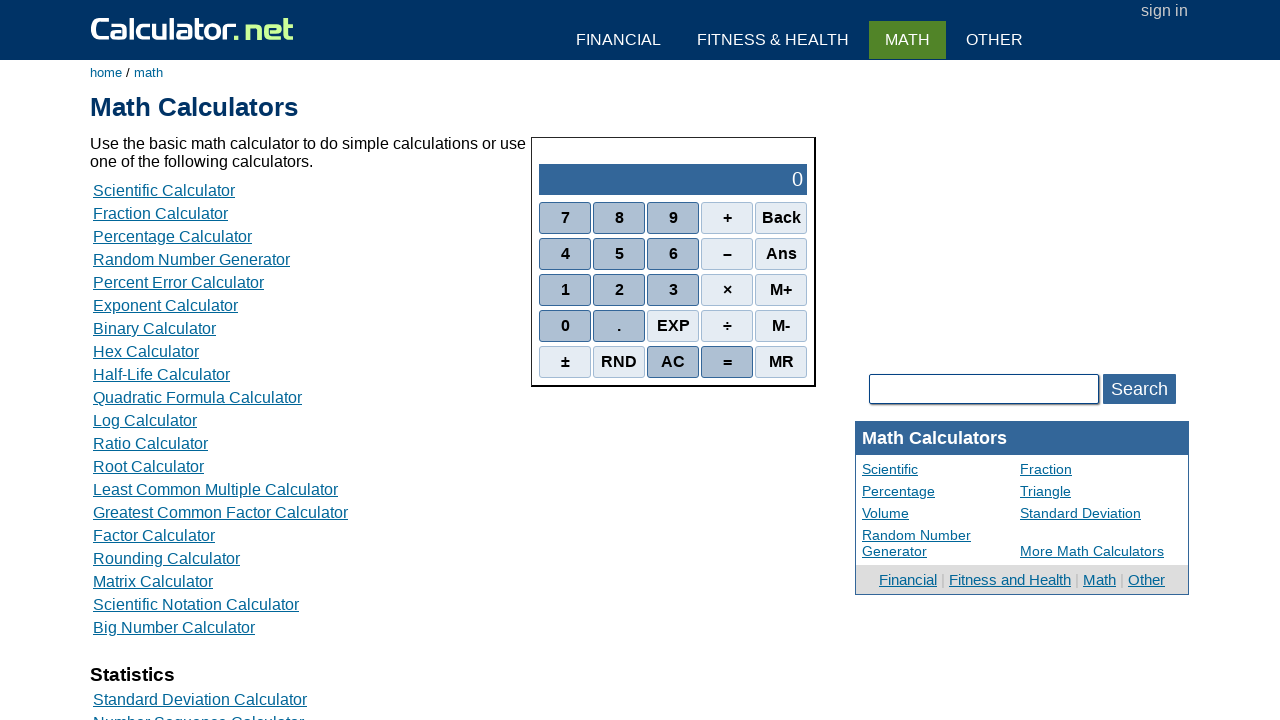

Navigated to ratio calculator at (172, 236) on xpath=//*[@id='content']/table[2]/tbody/tr/td/div[3]/a
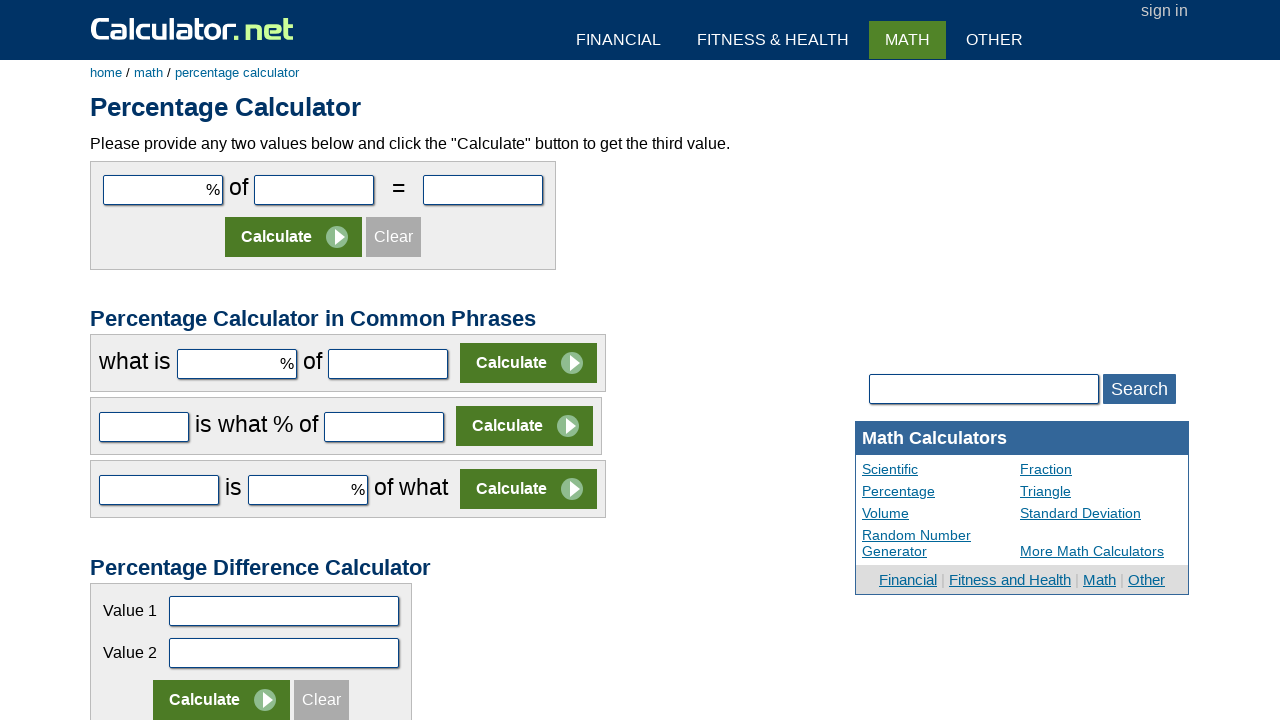

Filled first parameter with value 10 on #cpar1
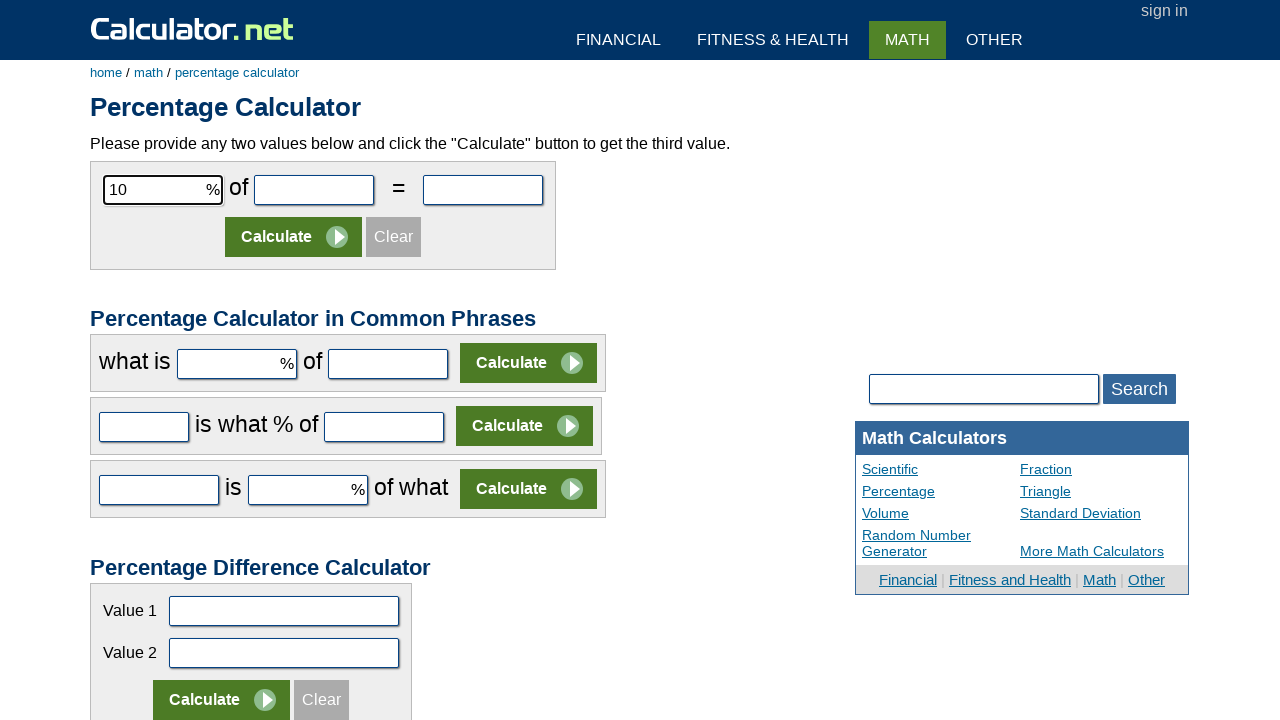

Left second parameter empty on #cpar2
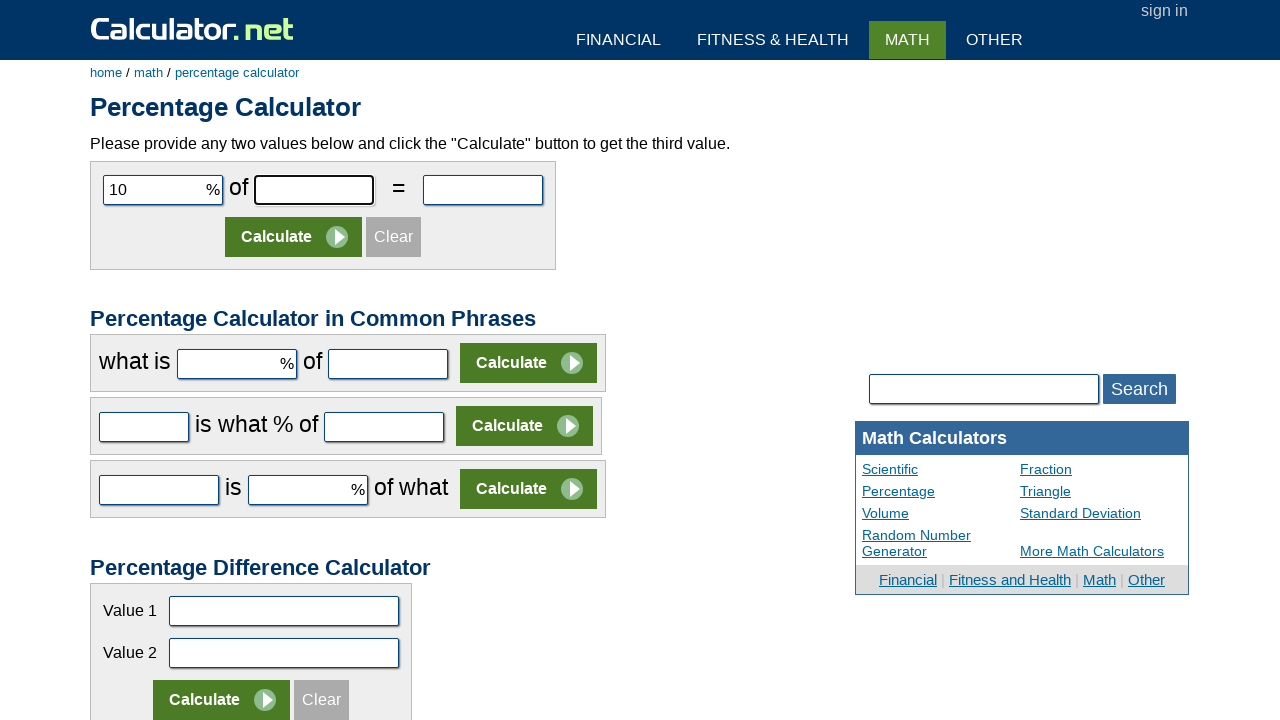

Clicked calculate button at (294, 237) on xpath=//*[@id='content']/form[1]/table/tbody/tr[2]/td/input[2]
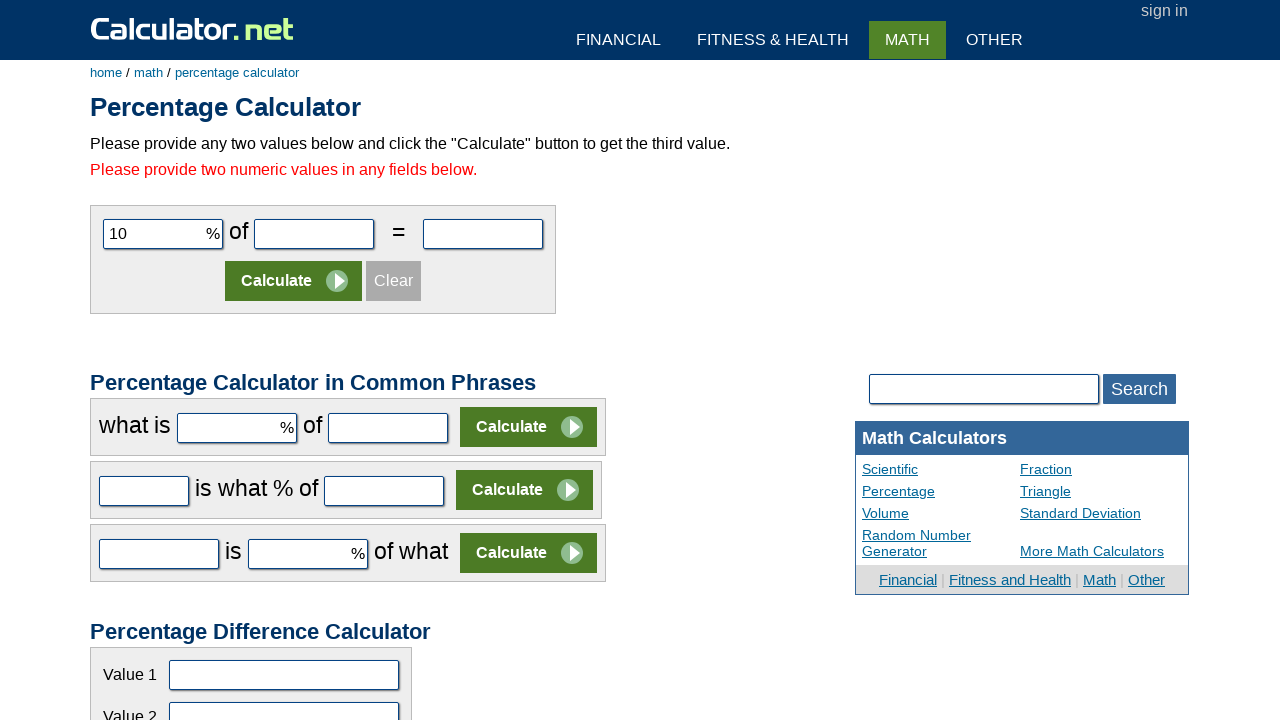

Validation error message appeared as expected
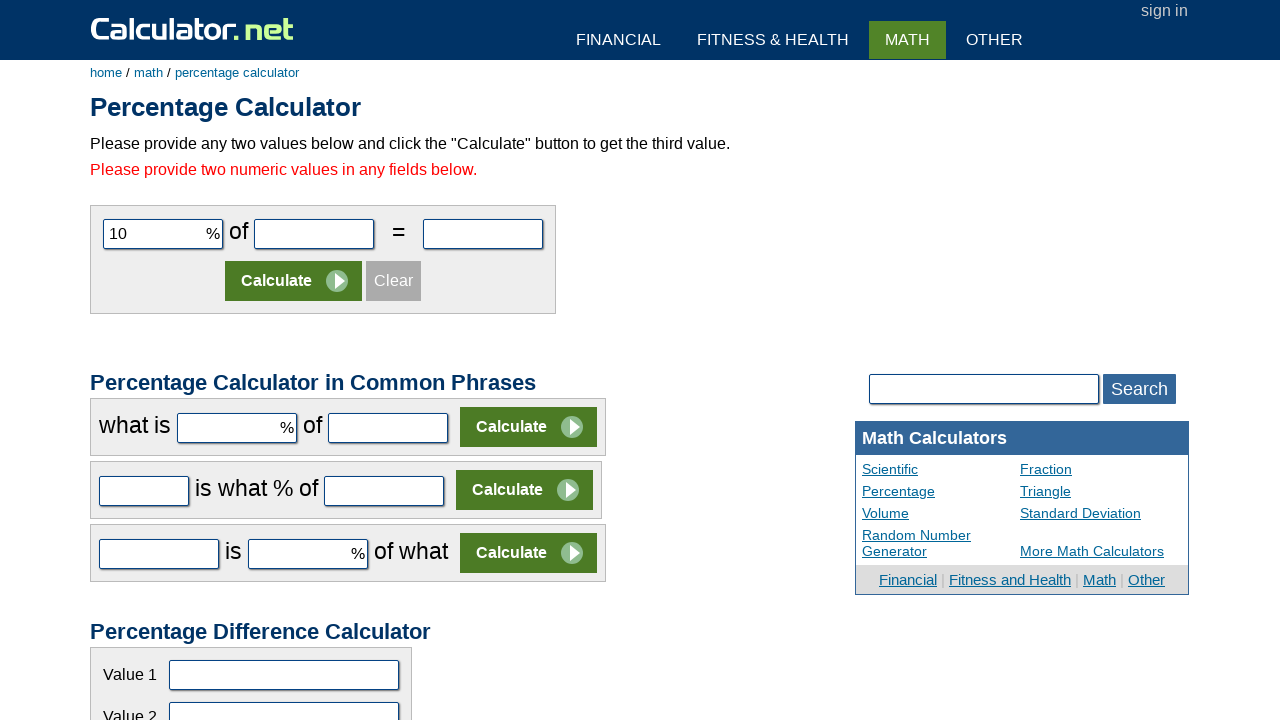

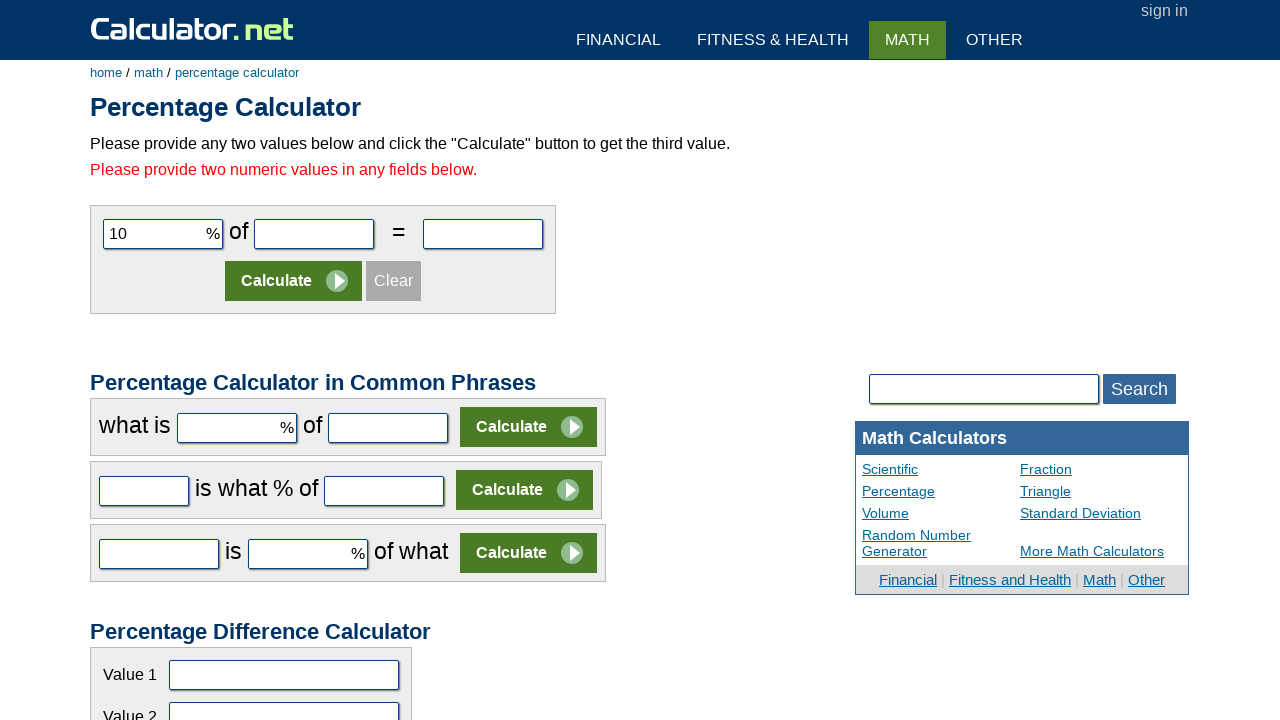